Tests window switching functionality by clicking a button that opens a new tab, switching to it, and then switching back to the original window

Starting URL: https://formy-project.herokuapp.com/switch-window

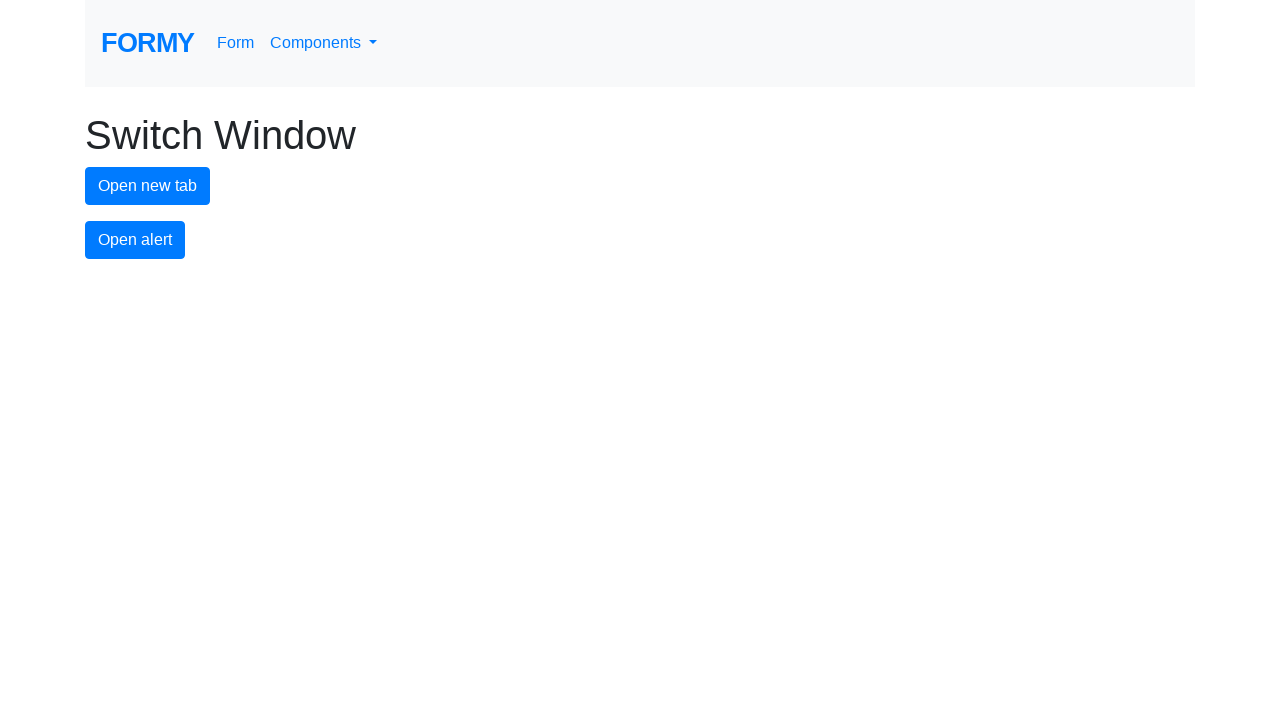

Clicked new tab button to open a new window at (148, 186) on #new-tab-button
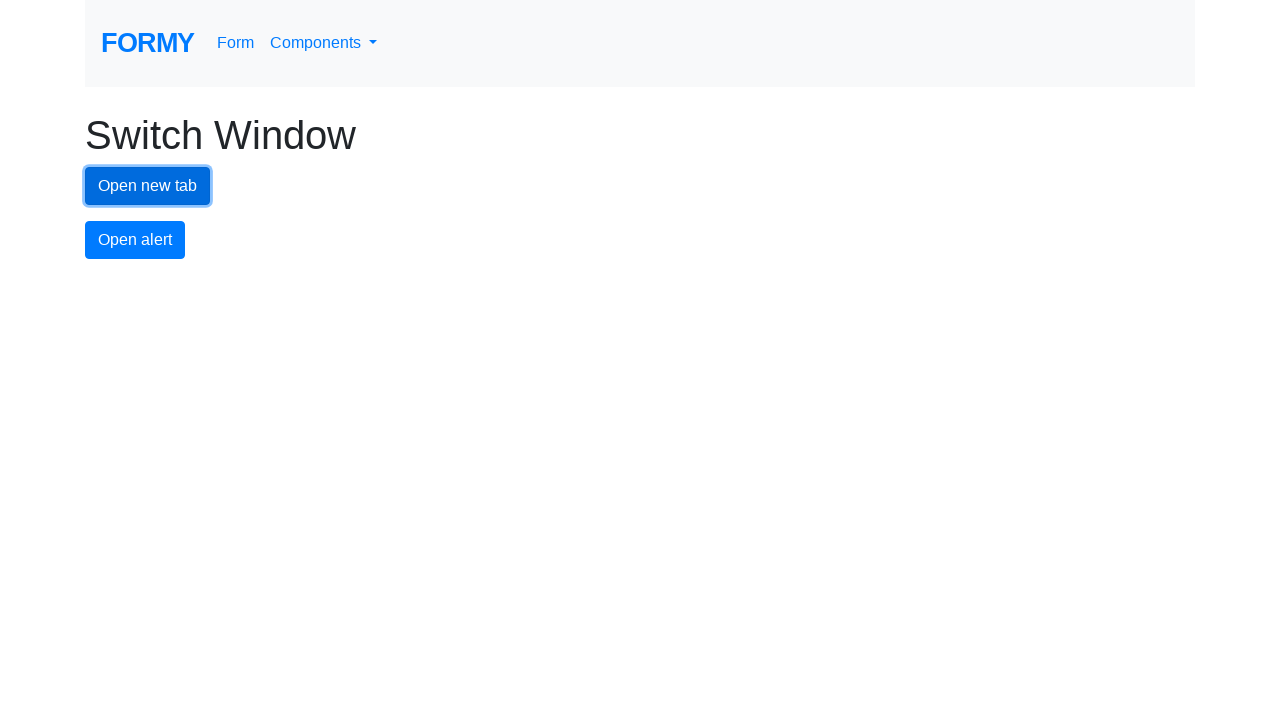

Captured new tab/window reference
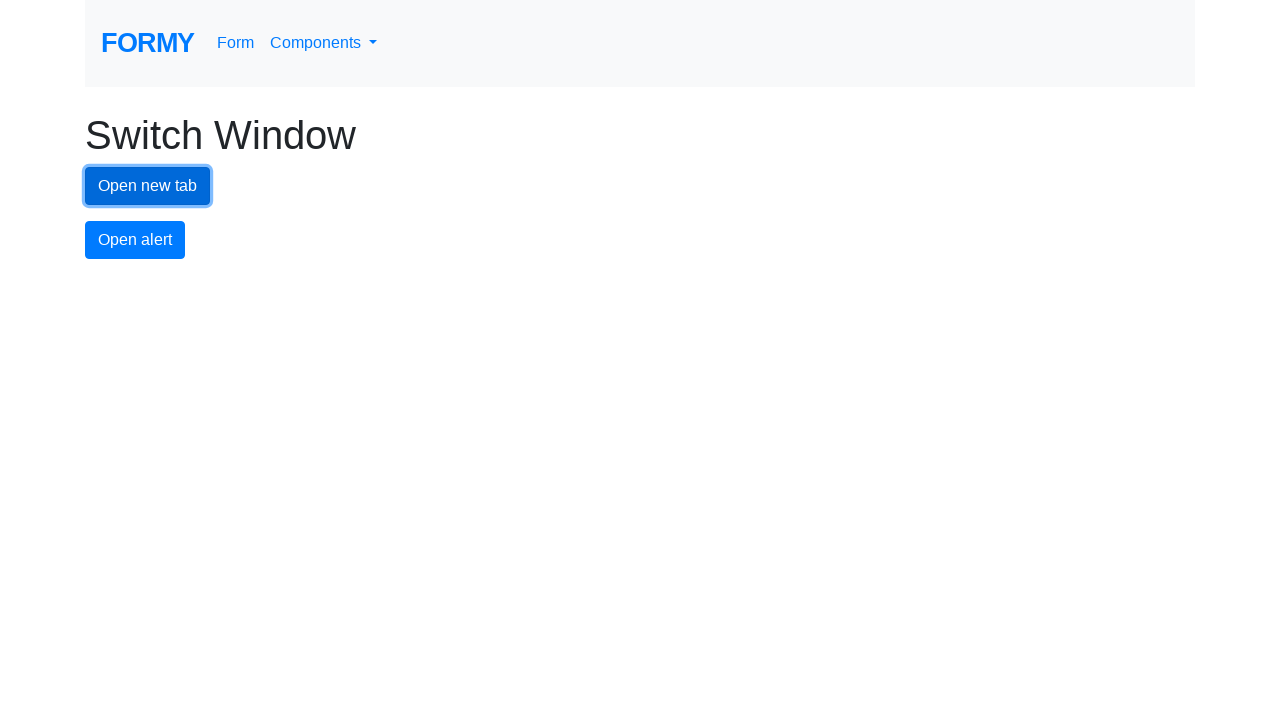

Waited for new page to fully load
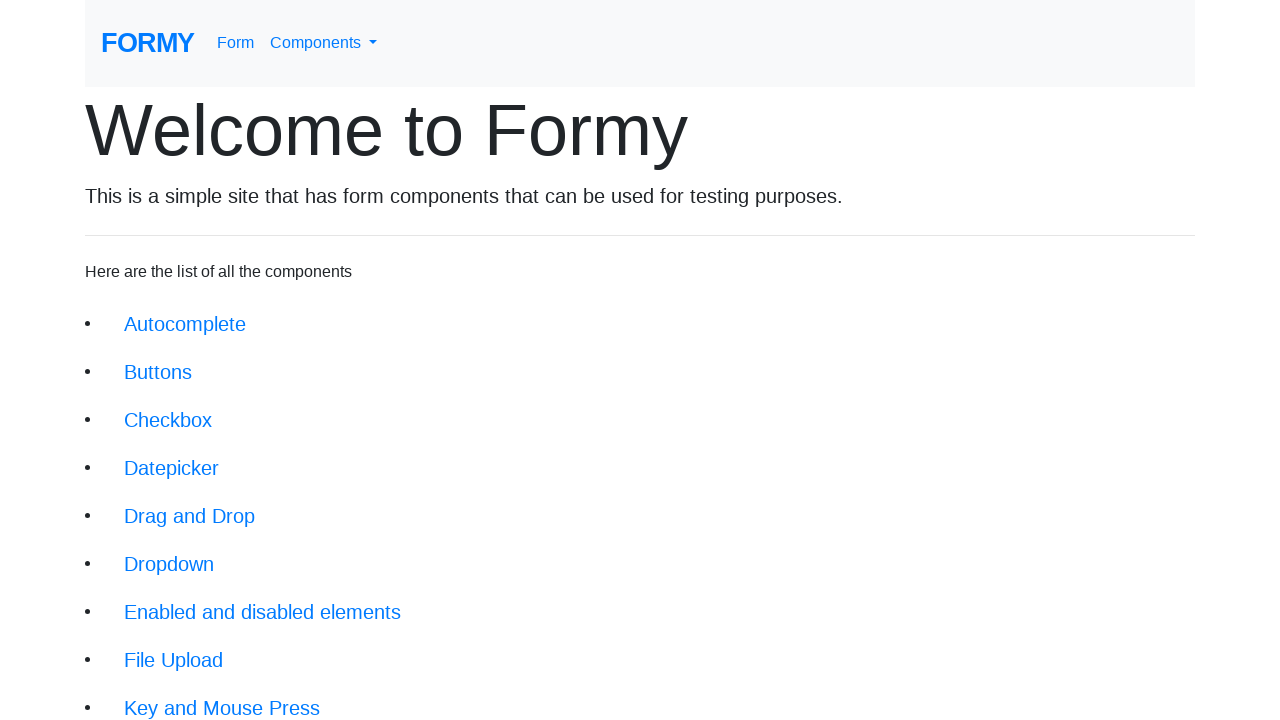

Switched back to original window
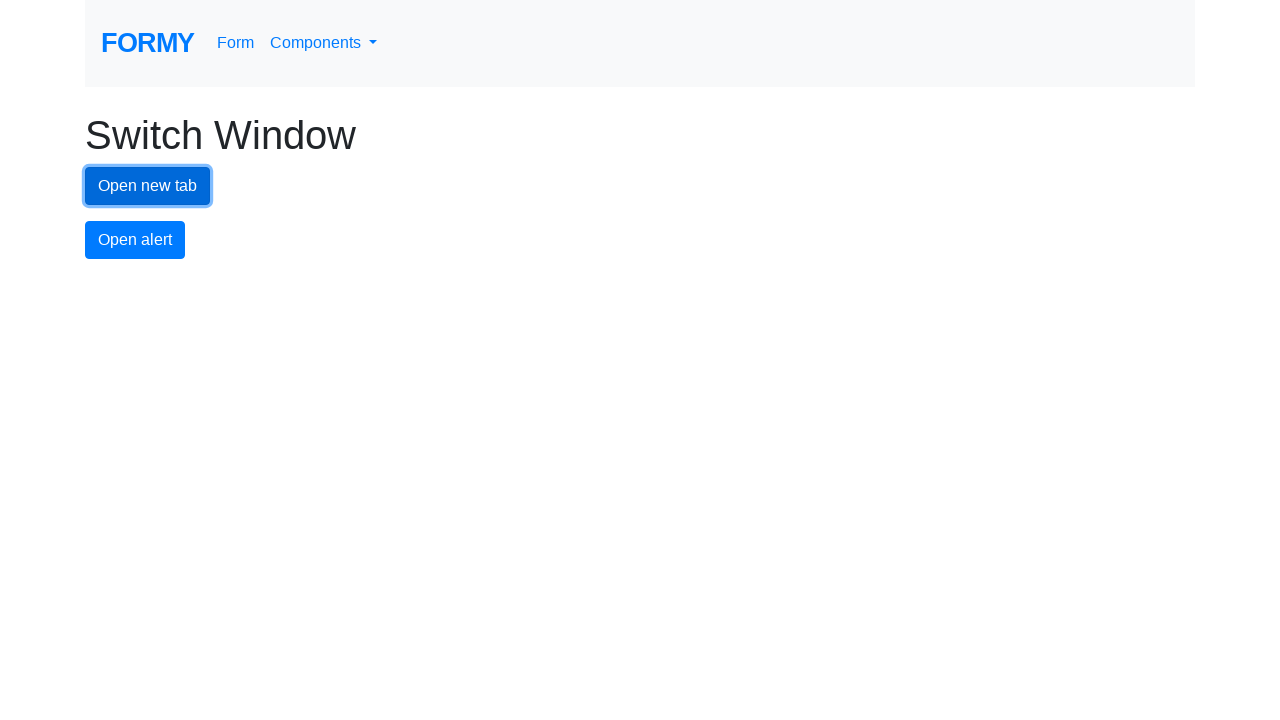

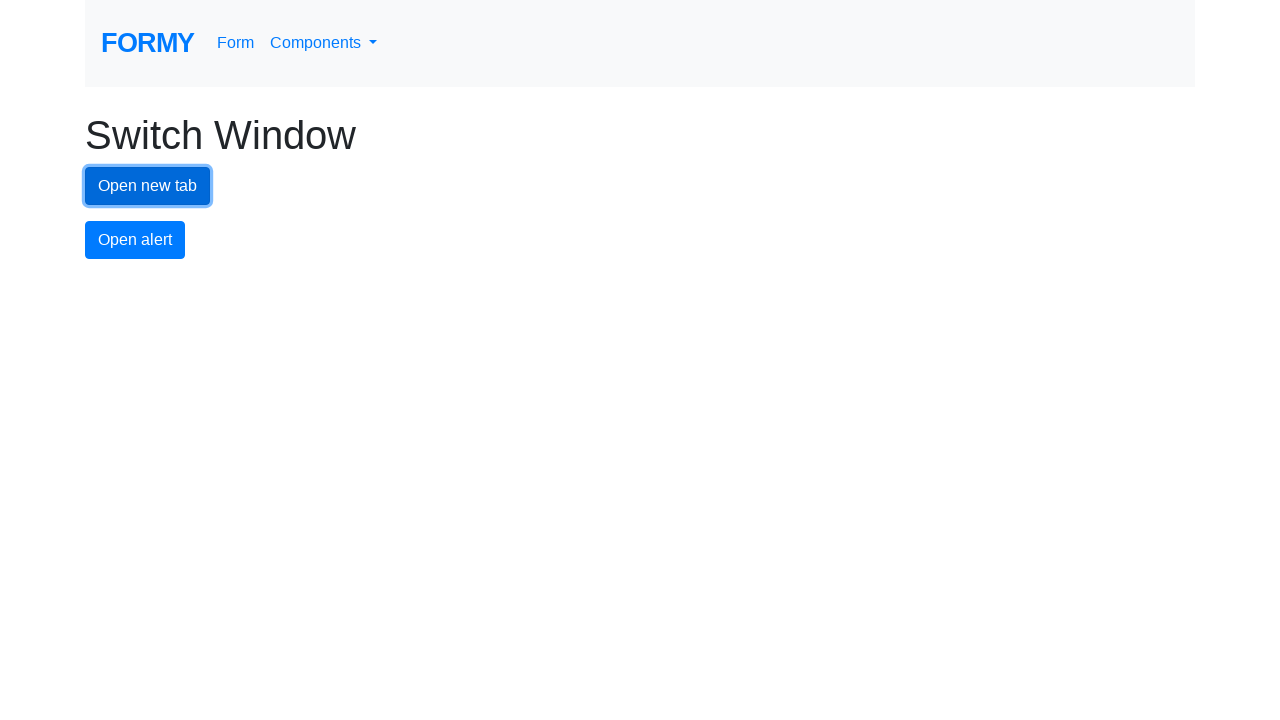